Tests dropdown selection functionality by selecting currency options using different methods (by index, value, and visible text)

Starting URL: https://rahulshettyacademy.com/dropdownsPractise/

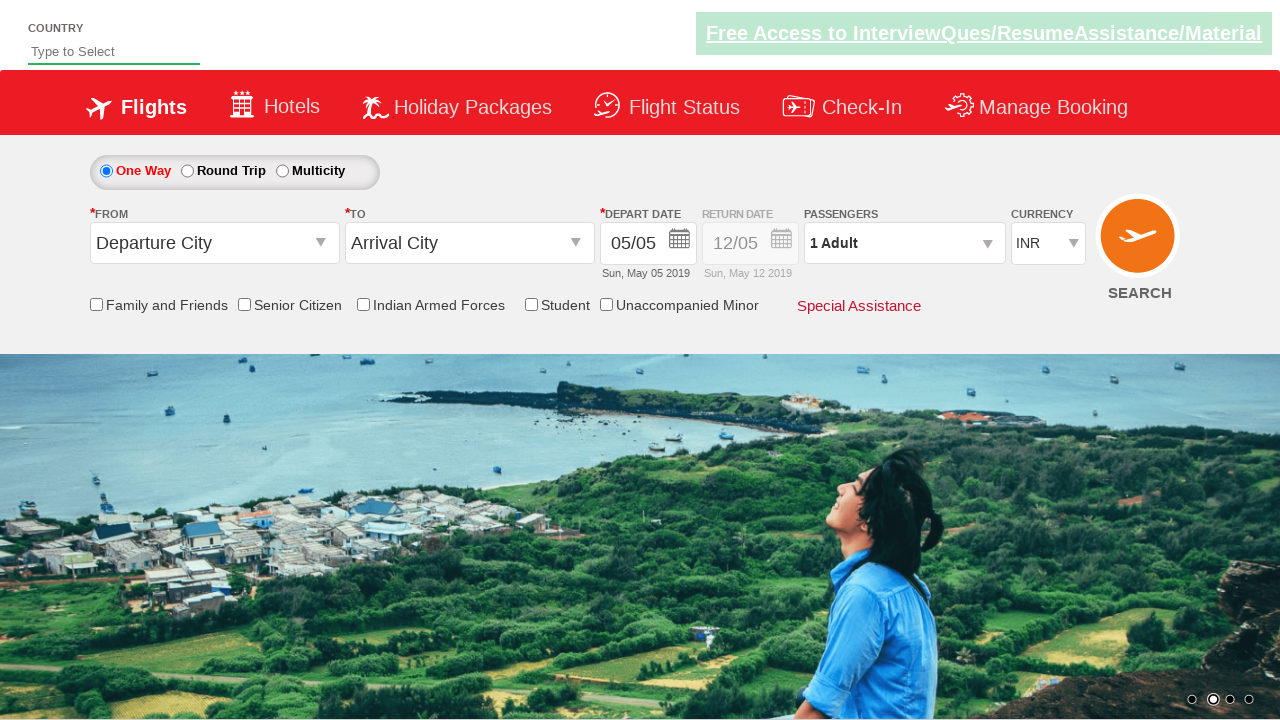

Located currency dropdown element
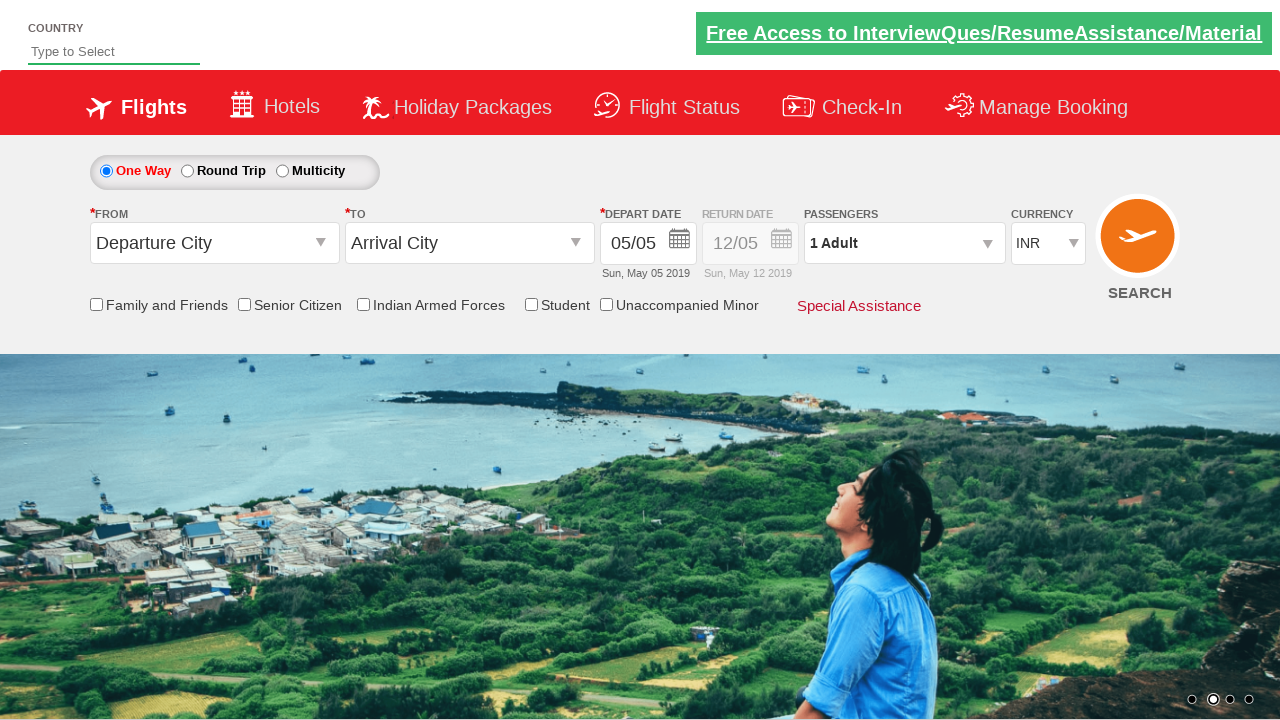

Selected 4th option in dropdown by index 3 on #ctl00_mainContent_DropDownListCurrency
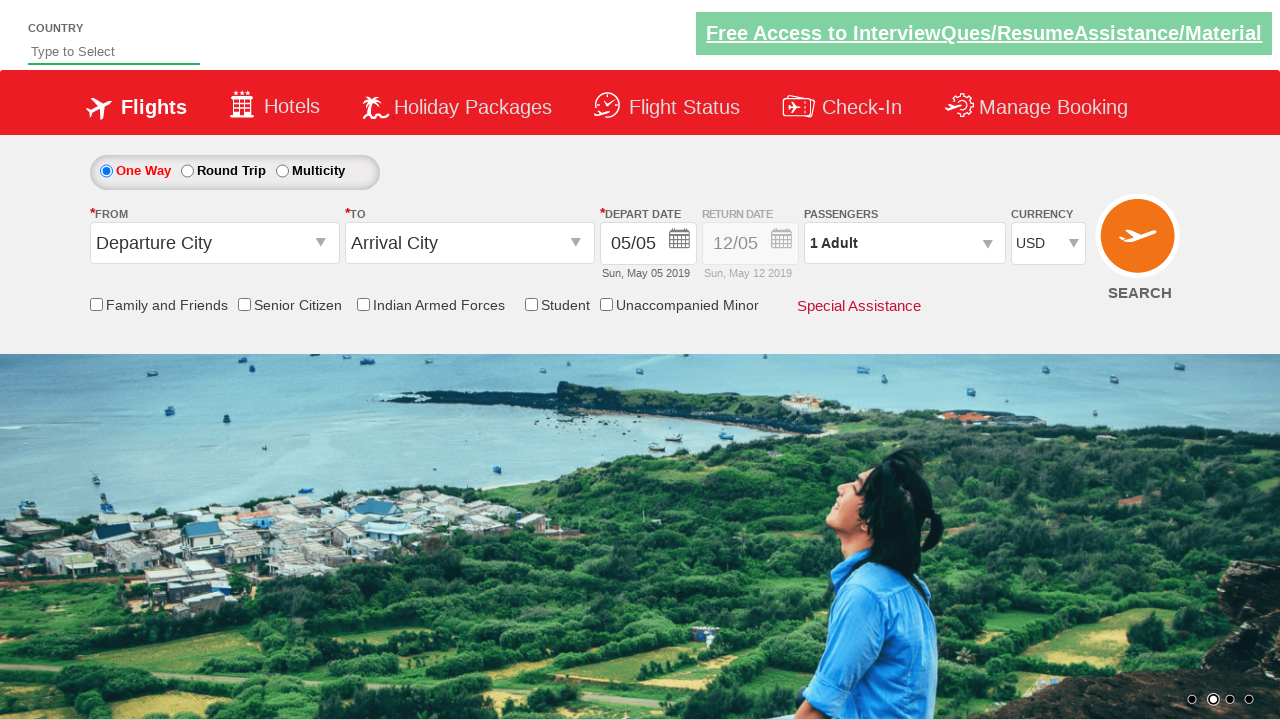

Selected AED currency by value on #ctl00_mainContent_DropDownListCurrency
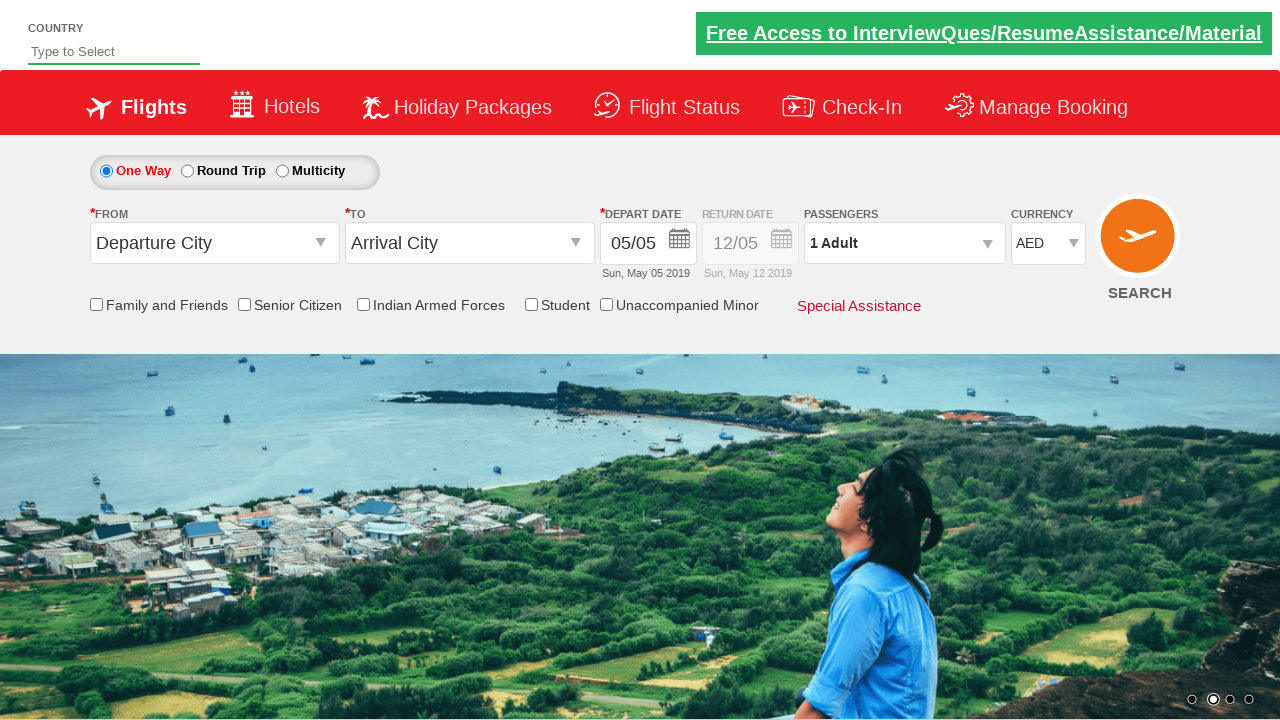

Selected INR currency by visible text on #ctl00_mainContent_DropDownListCurrency
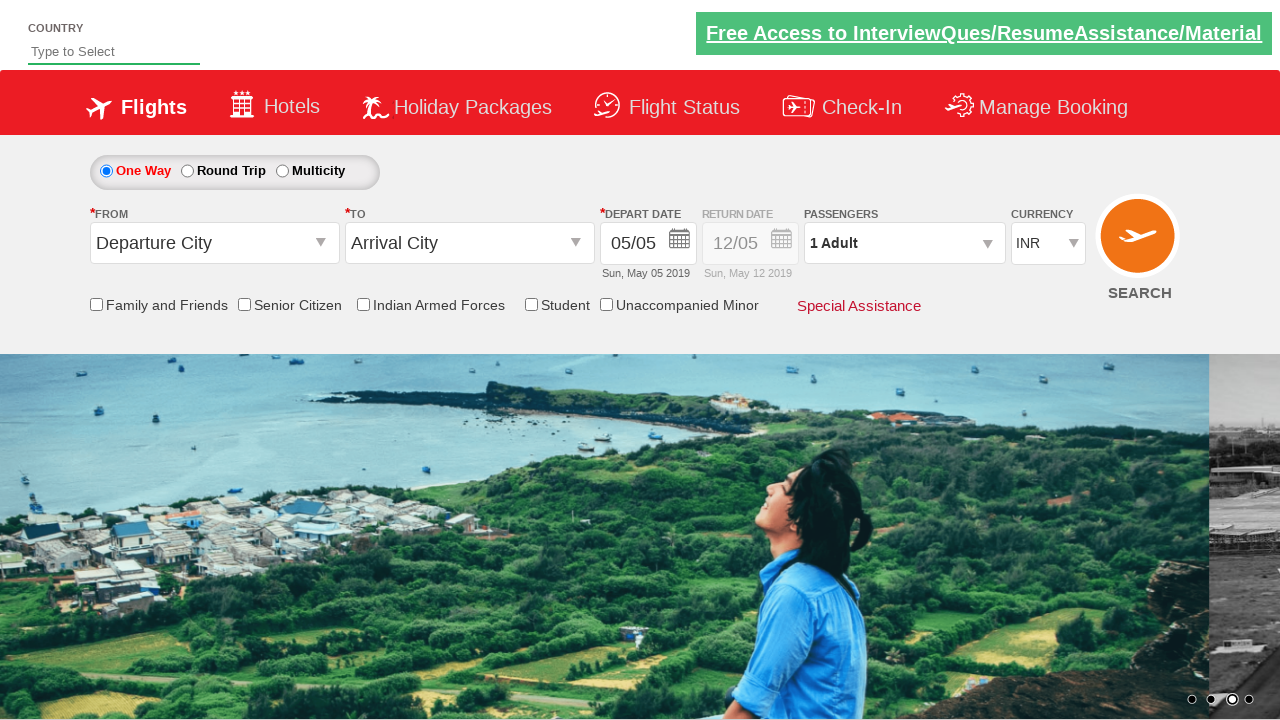

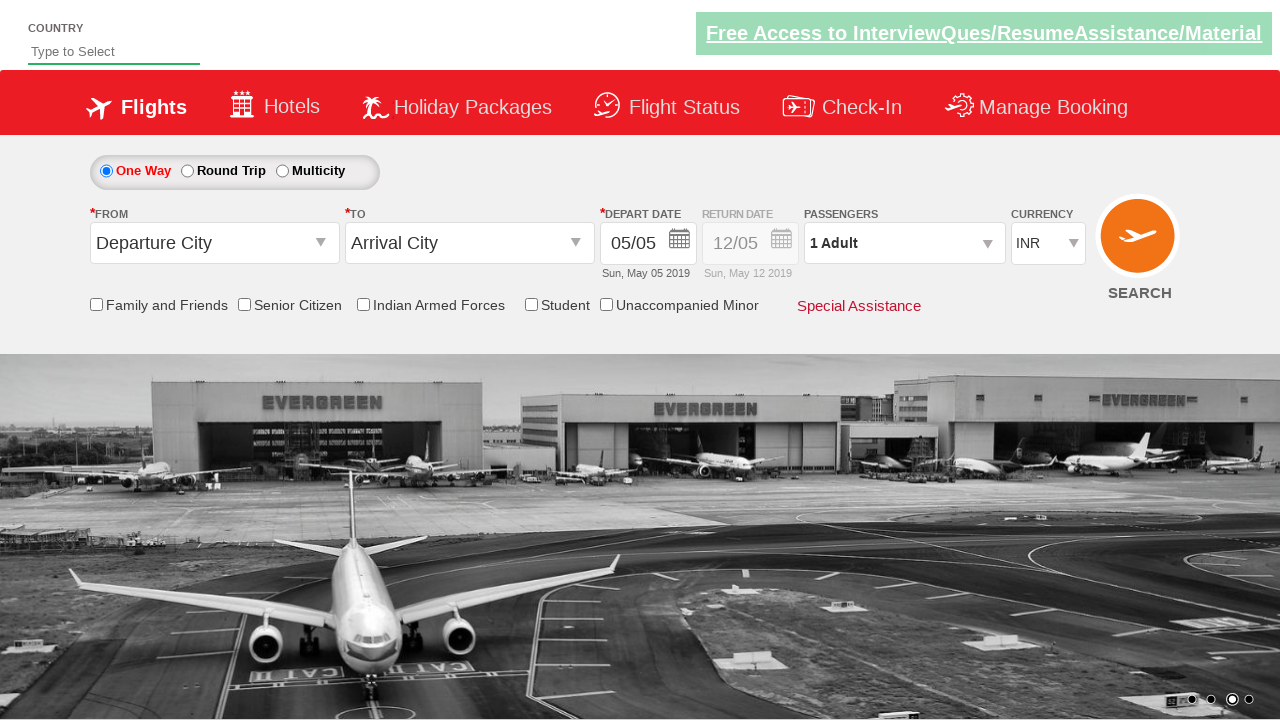